Tests various form interactions on an automation practice page including radio buttons, text input, dropdown selection, checkboxes, handling multiple windows/tabs, and alert dialogs.

Starting URL: https://rahulshettyacademy.com/AutomationPractice/

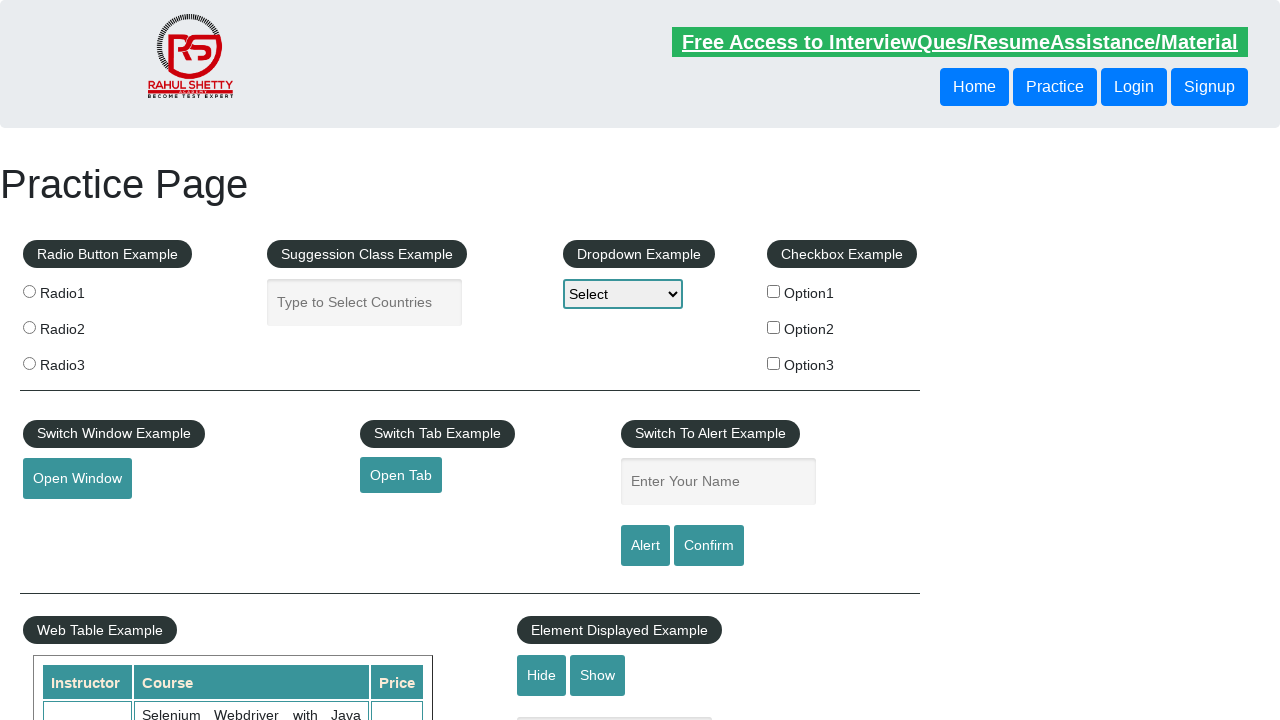

Clicked radio button (radio1) at (29, 291) on input[value='radio1']
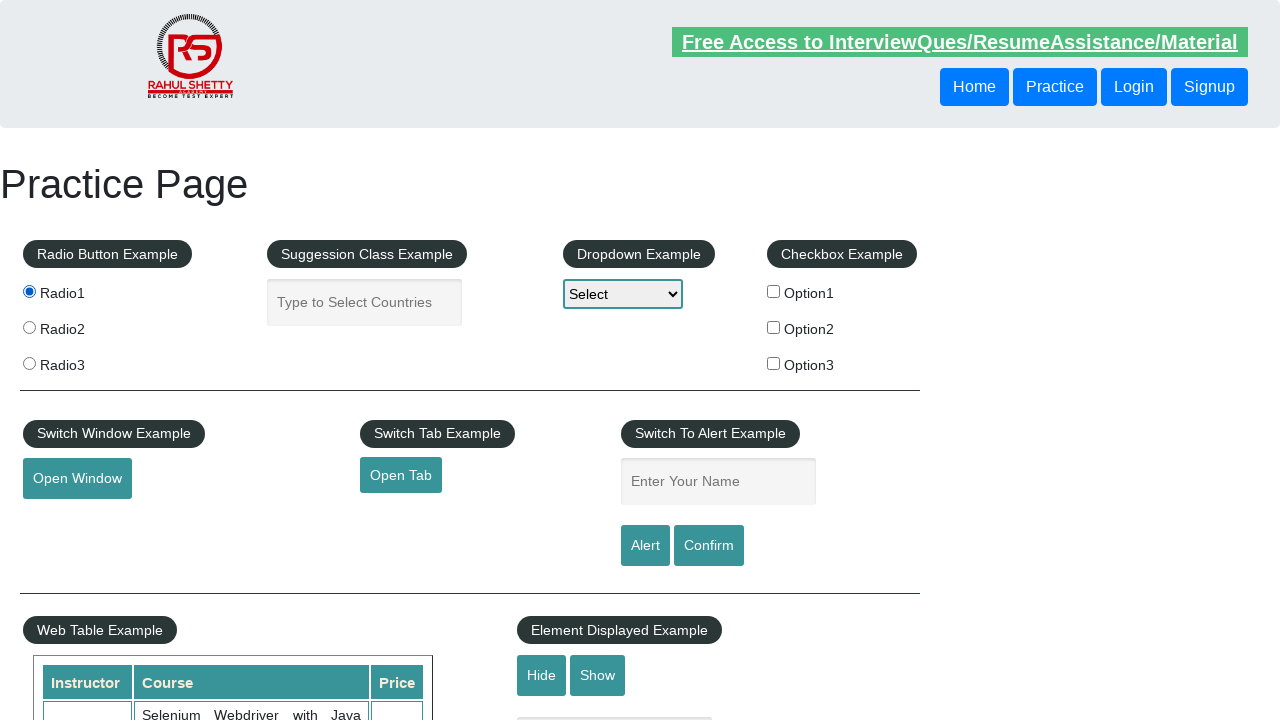

Filled autocomplete field with 'India' on #autocomplete
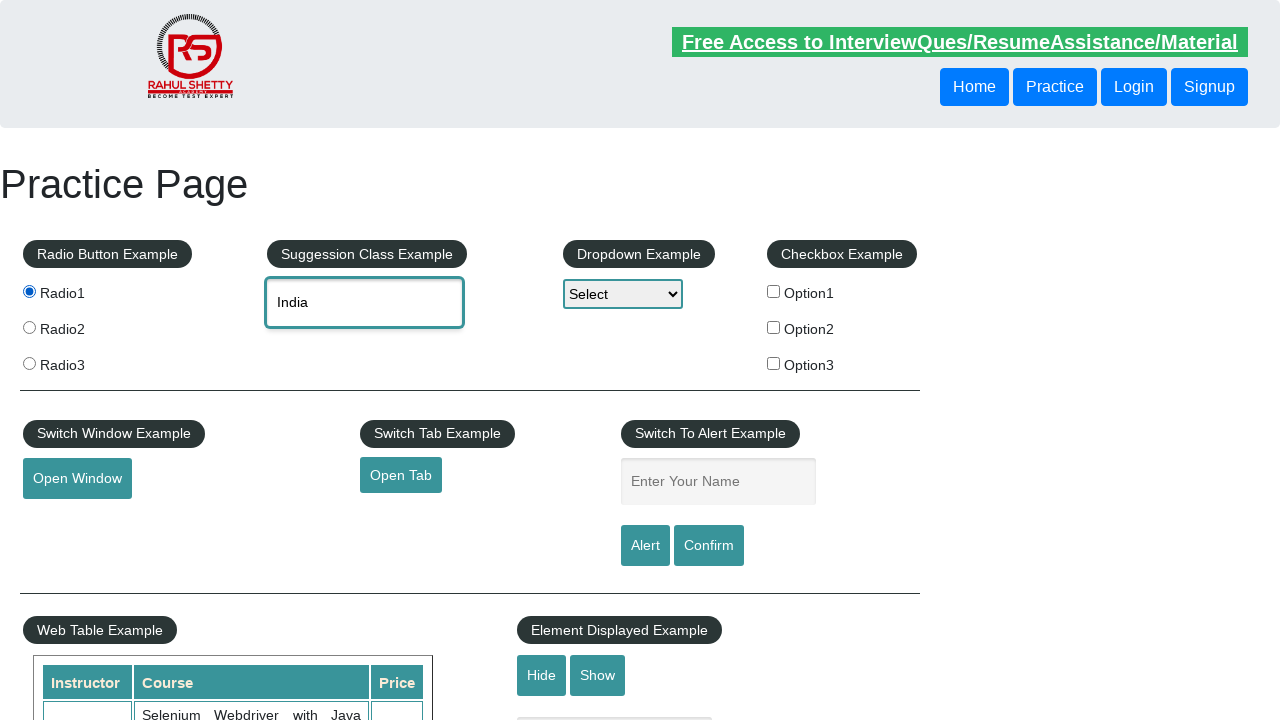

Selected 'option2' from dropdown on #dropdown-class-example
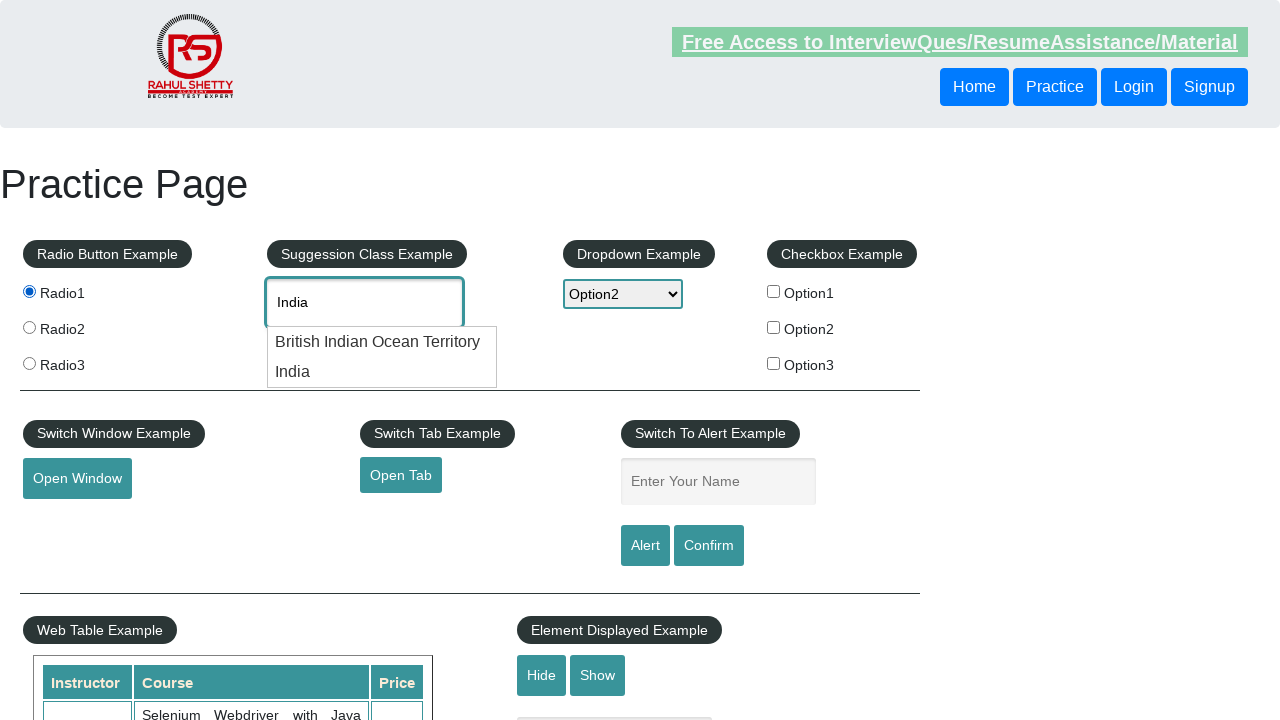

Clicked first checkbox (checkBoxOption1) at (774, 291) on input[name='checkBoxOption1']
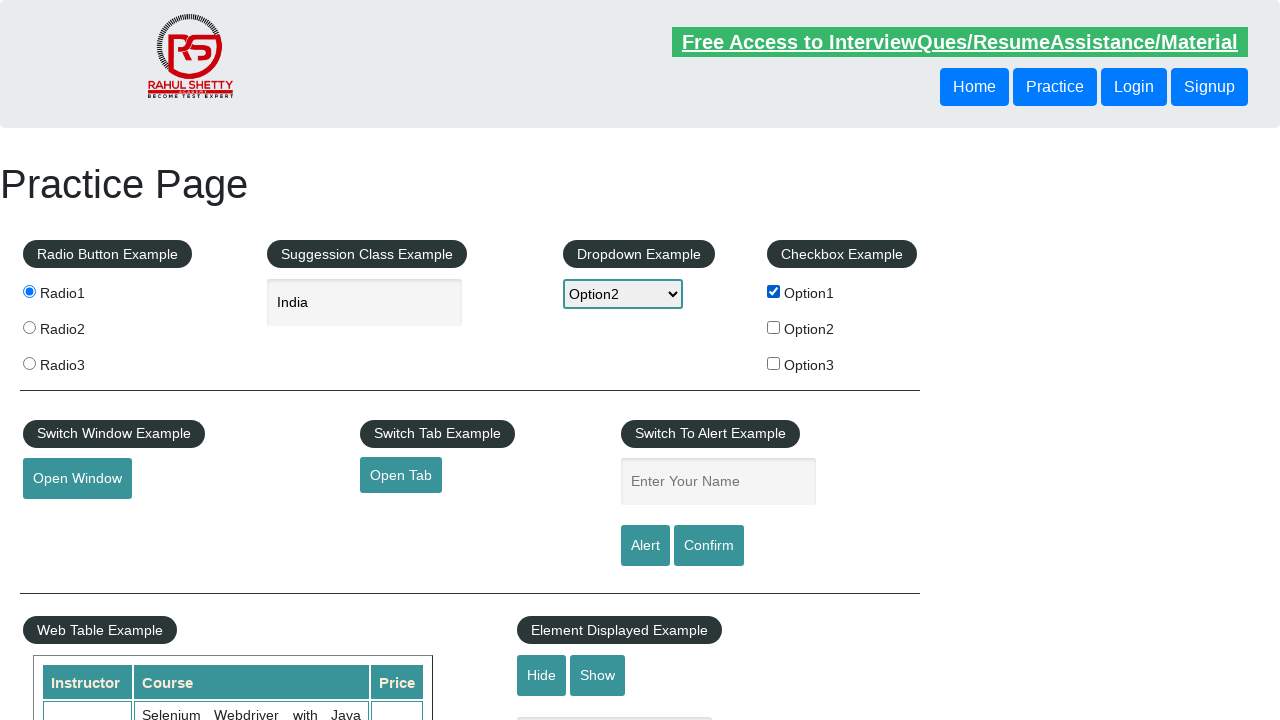

Clicked second checkbox (checkBoxOption2) at (774, 327) on input[name='checkBoxOption2']
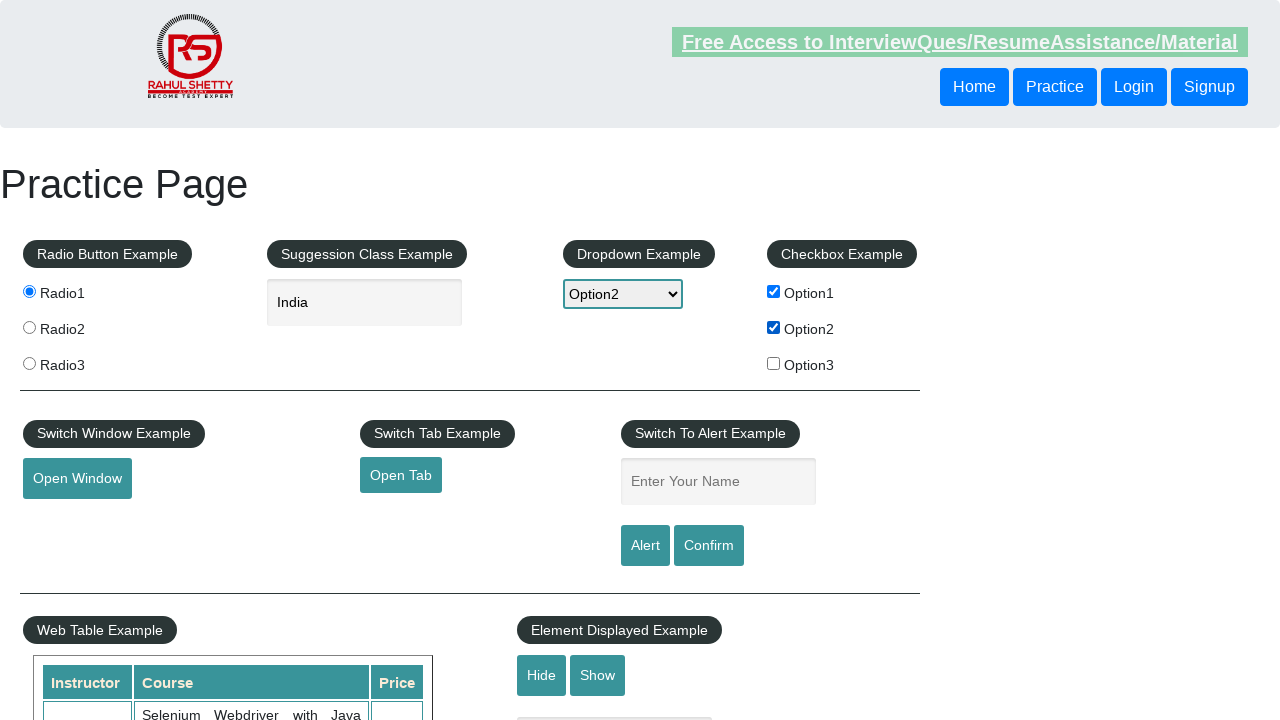

Clicked button to open new window at (77, 479) on #openwindow
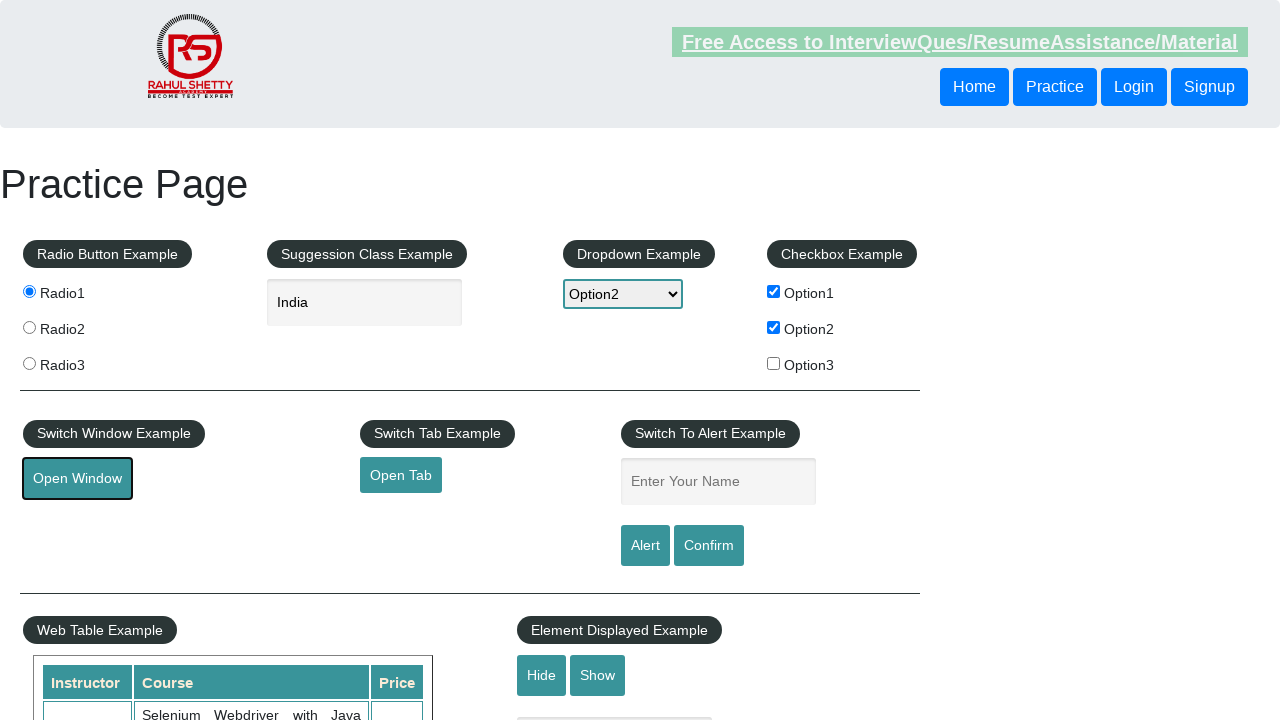

New window loaded with title: QAClick Academy - A Testing Academy to Learn, Earn and Shine
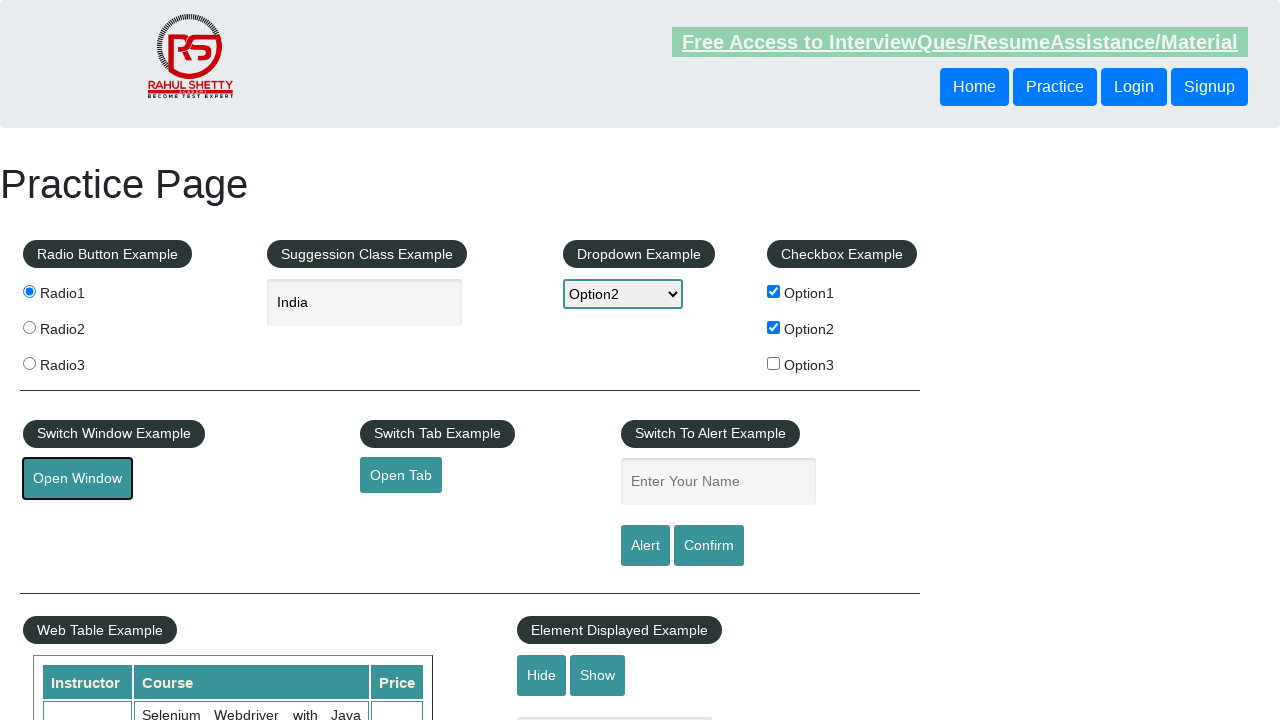

Closed new window
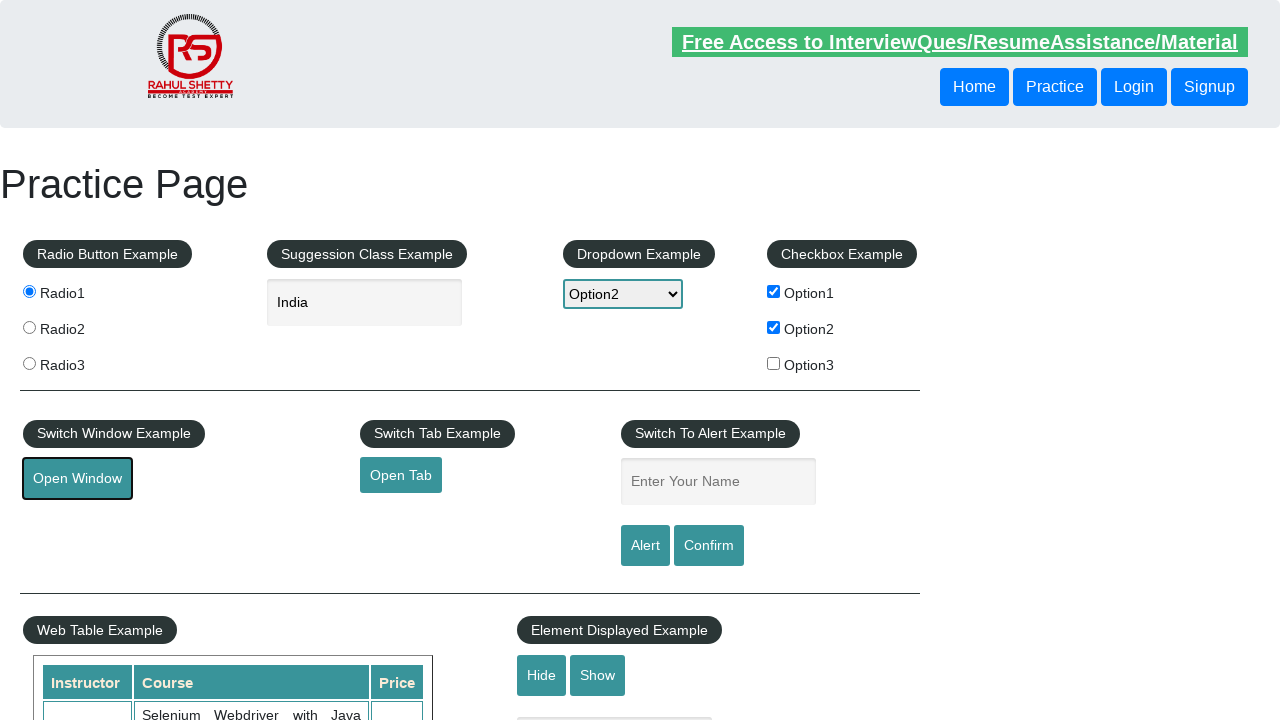

Clicked button to open new tab at (401, 475) on #opentab
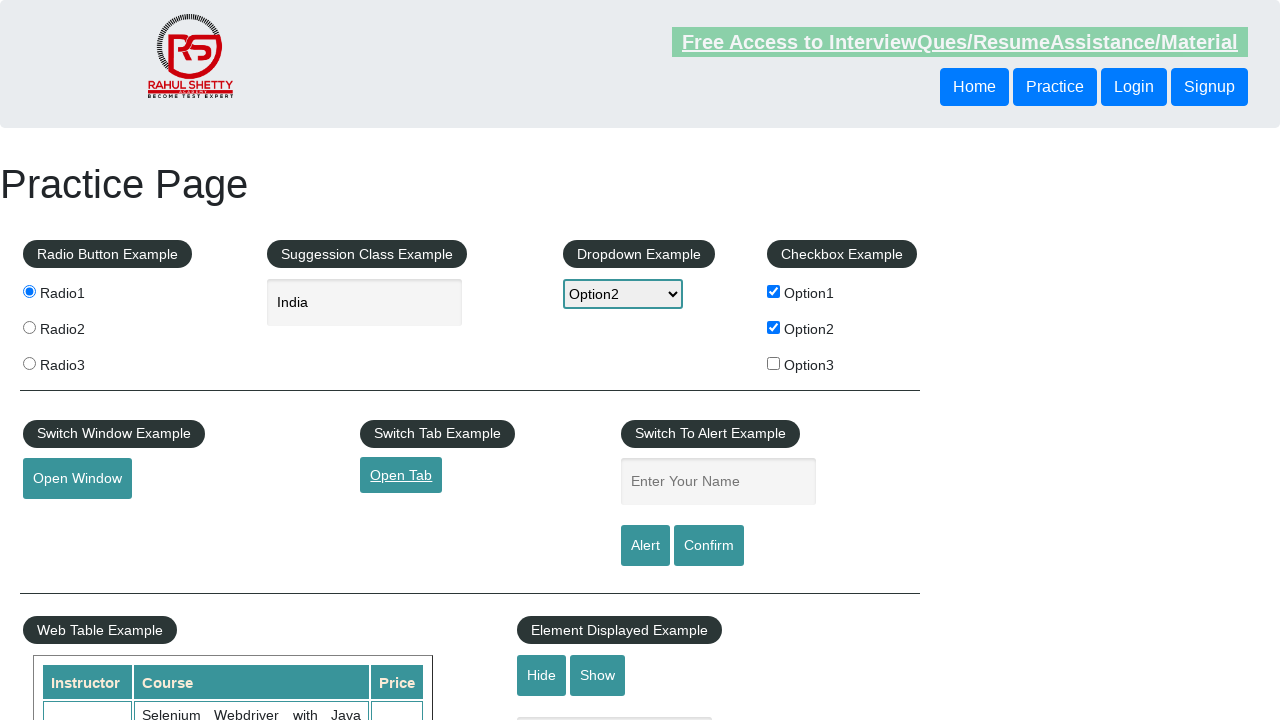

New tab loaded
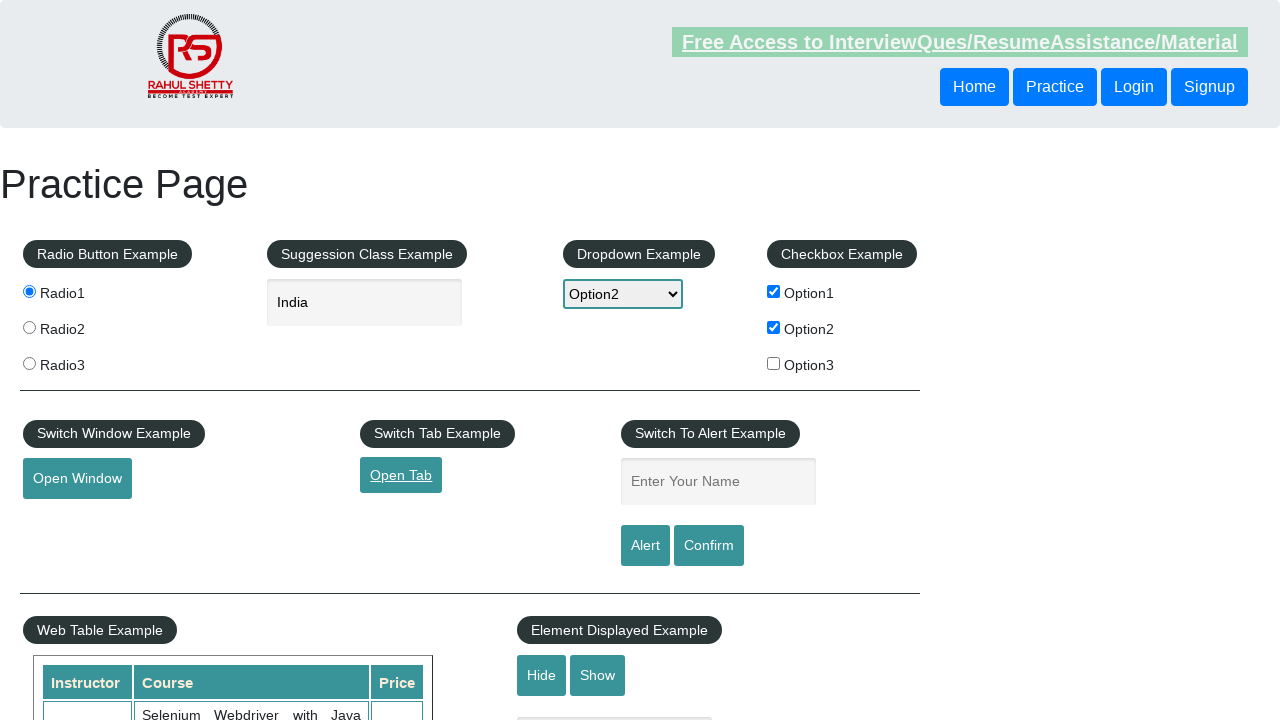

Closed new tab
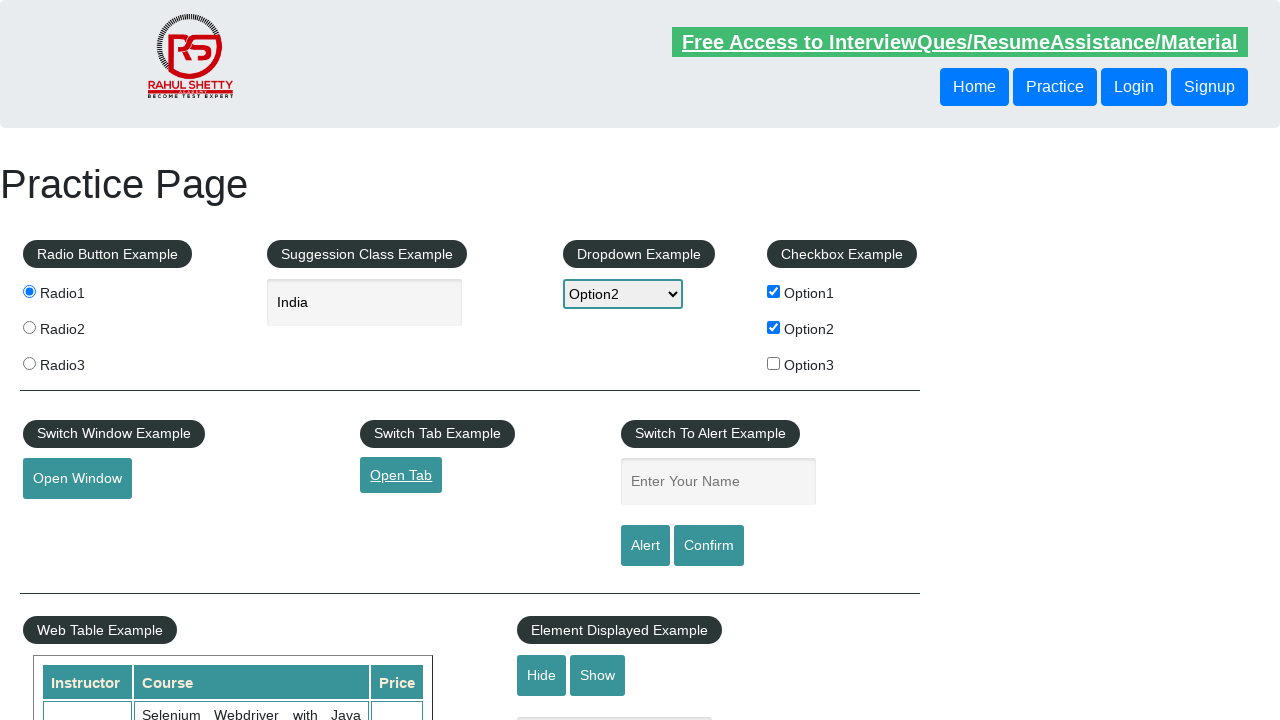

Filled name field with 'Chandrasekar' on input#name
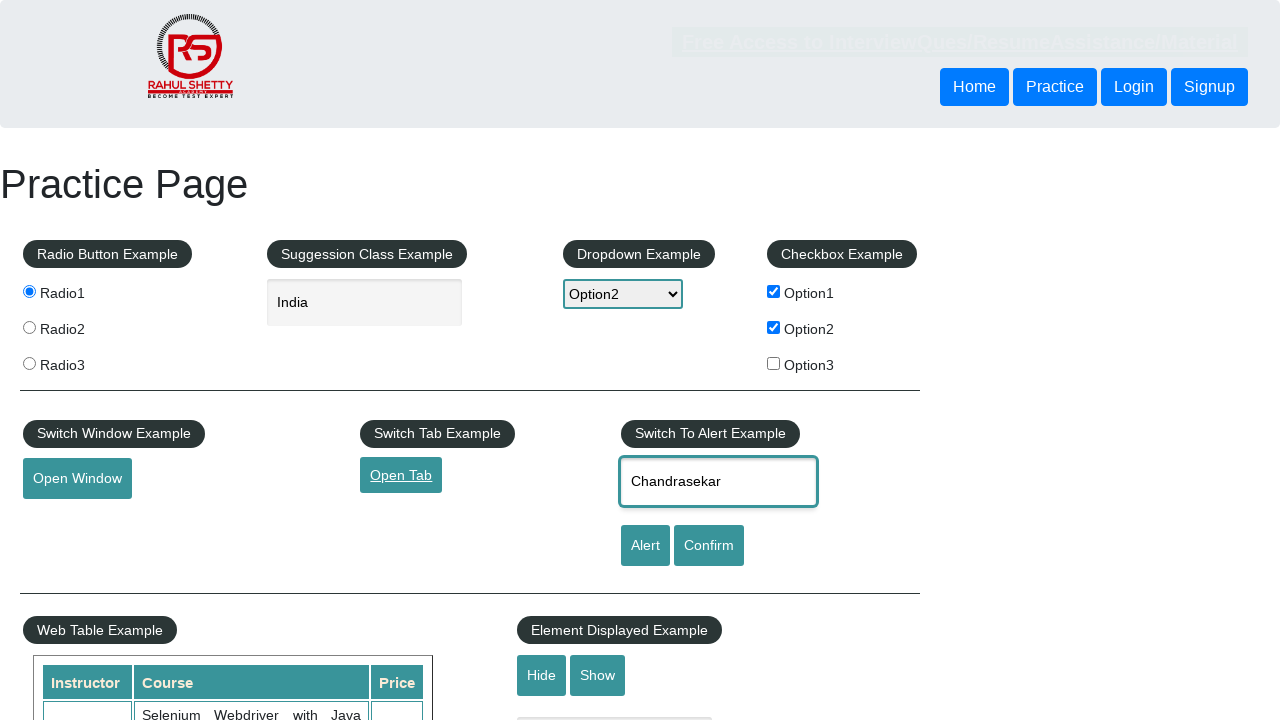

Clicked alert button at (645, 546) on #alertbtn
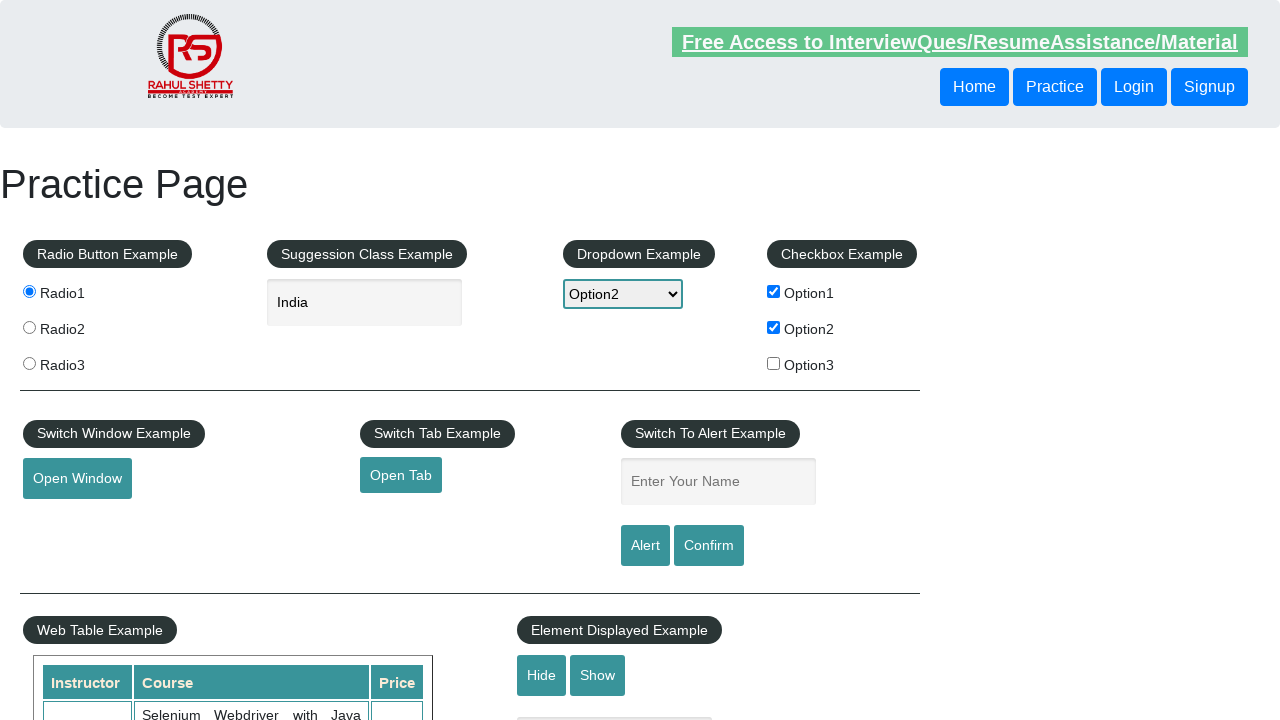

Accepted alert dialog
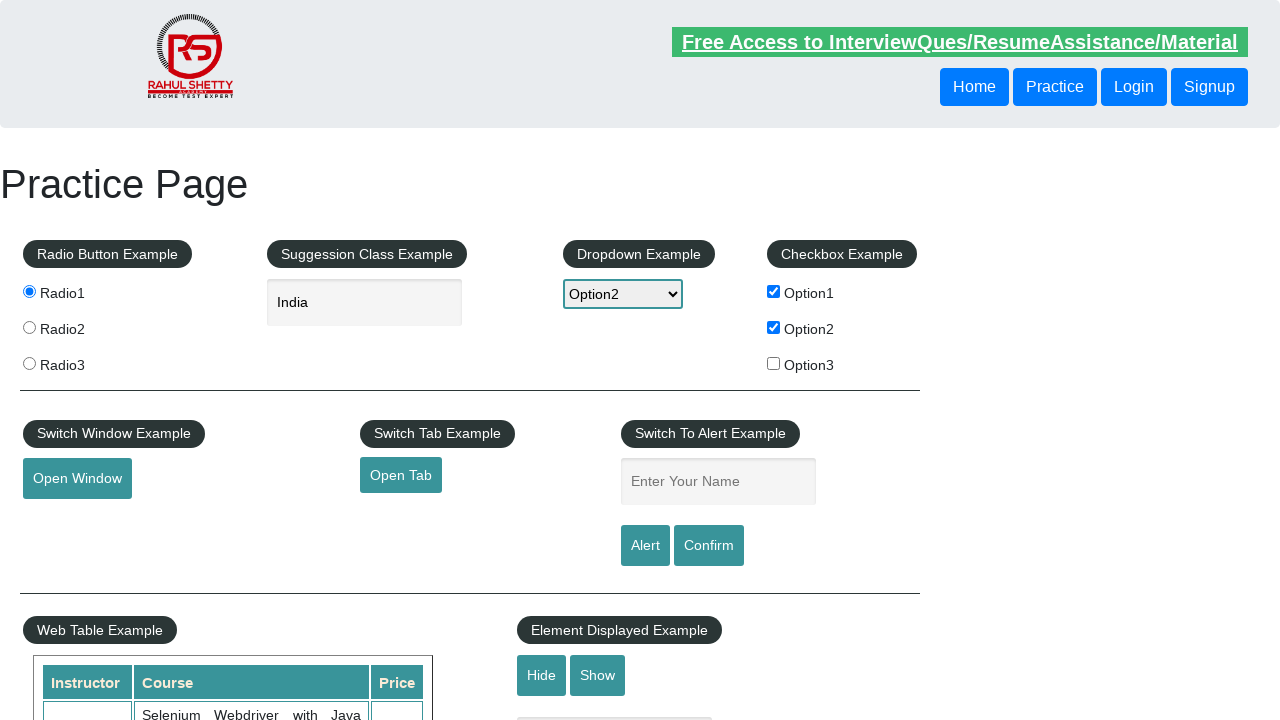

Waited 500ms after alert
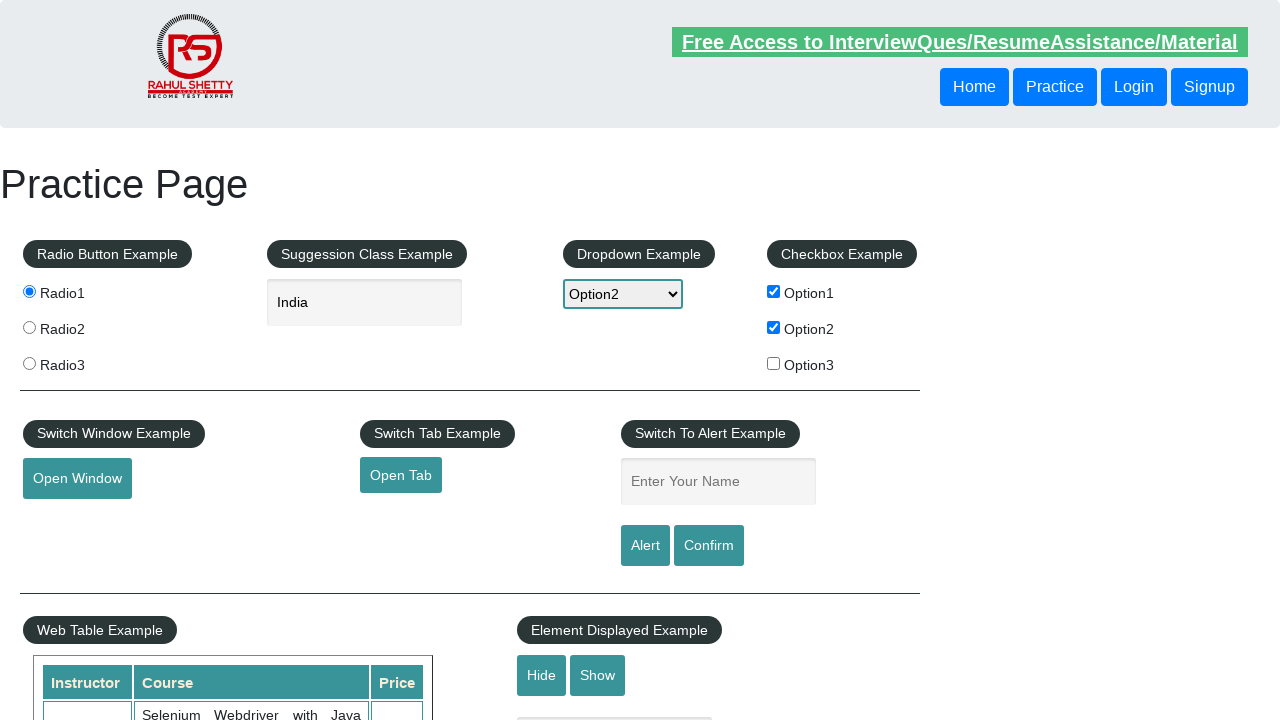

Set up confirm dialog handler to dismiss
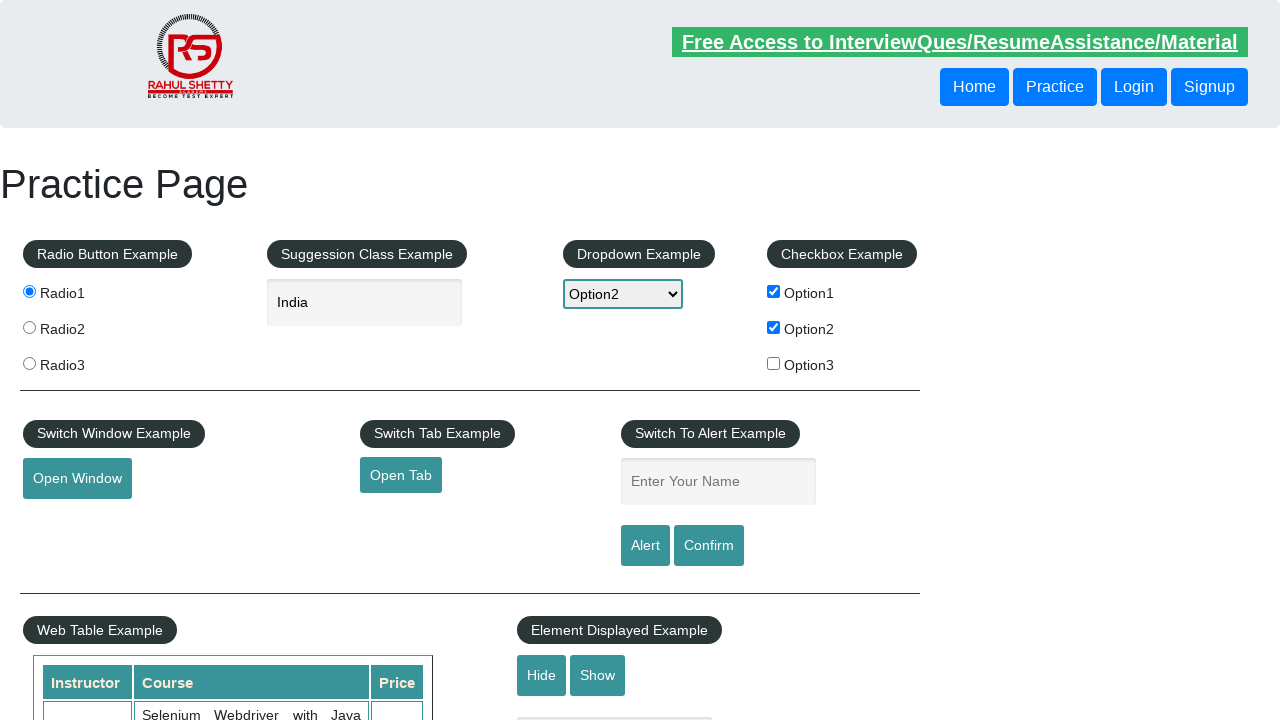

Clicked confirm button and dismissed dialog at (709, 546) on #confirmbtn
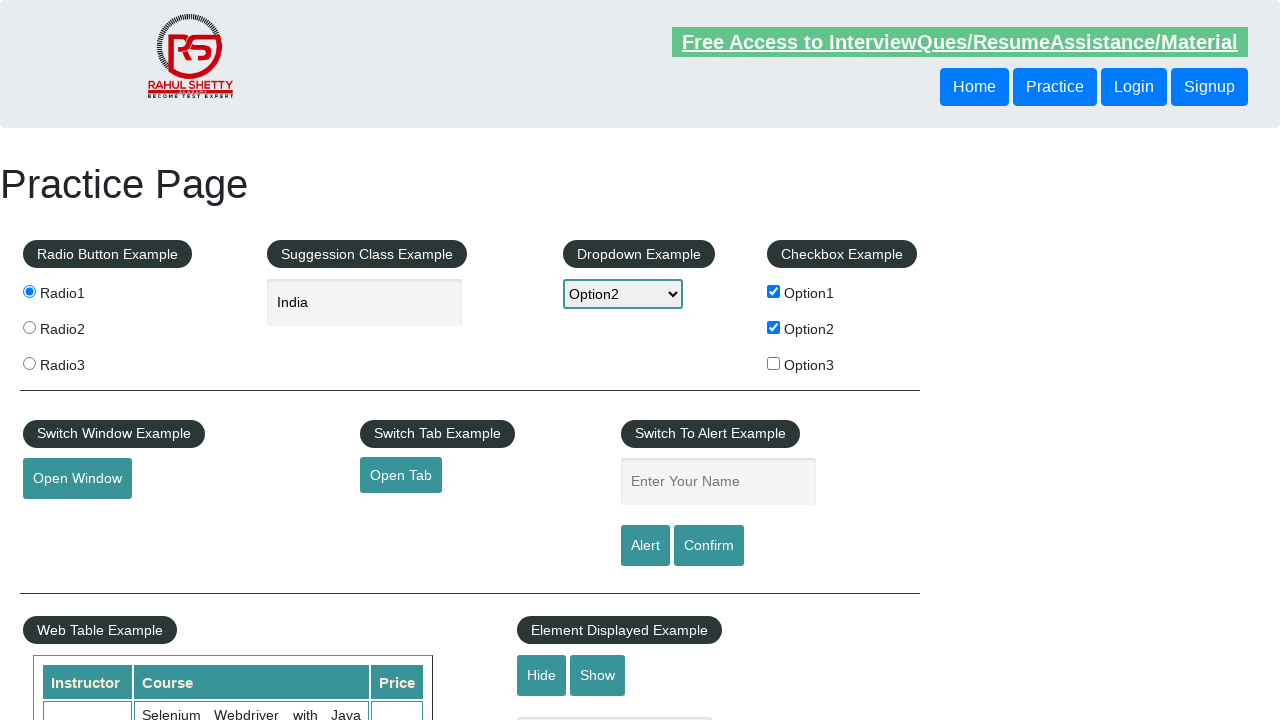

Waited 500ms after confirm dialog
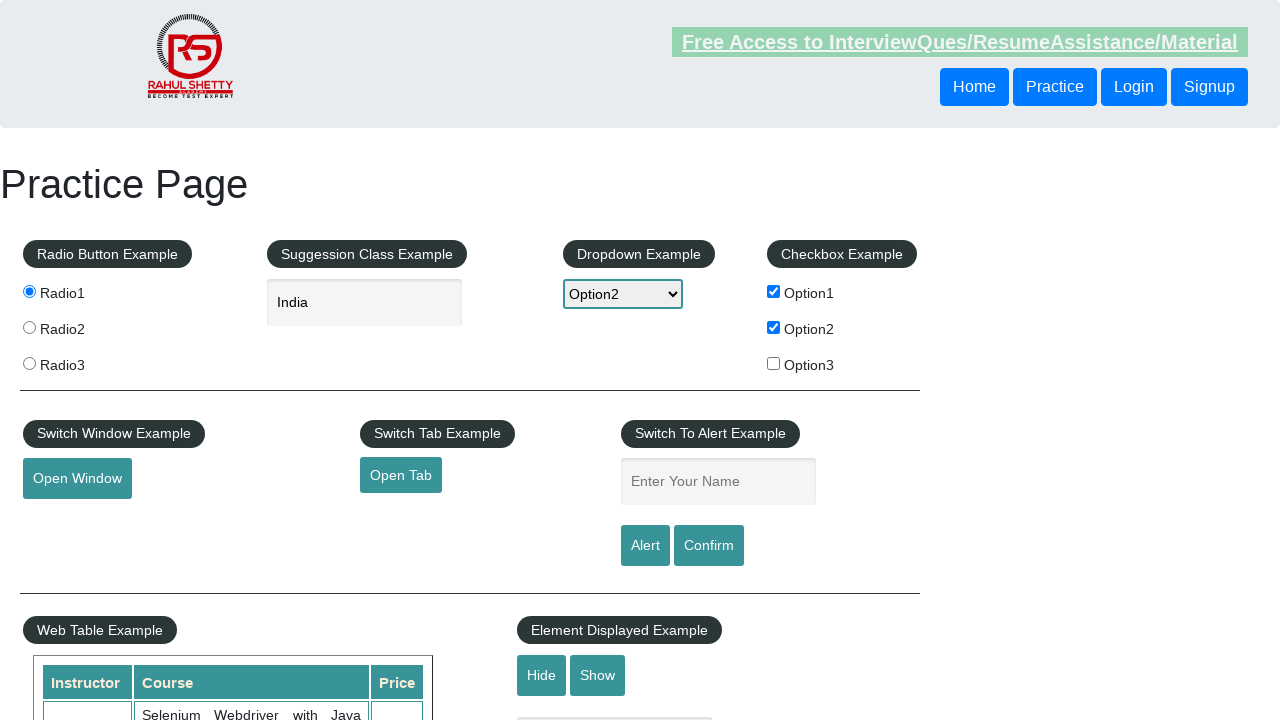

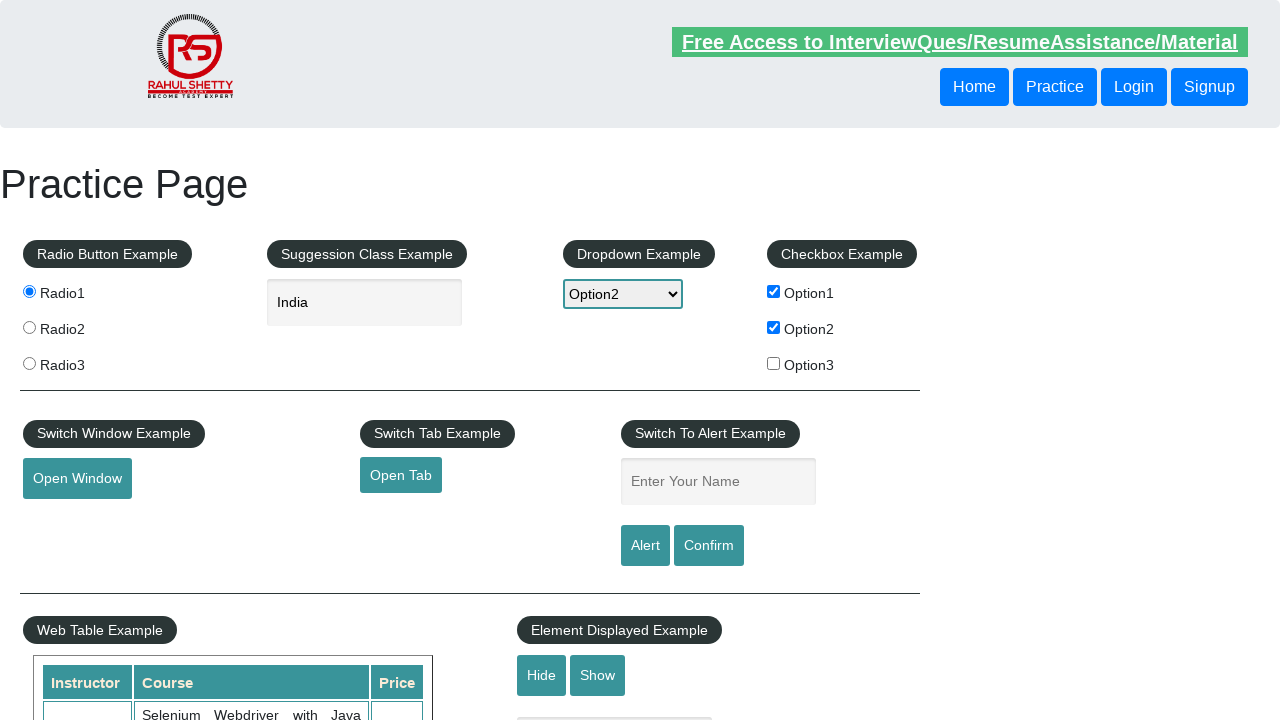